Tests handling of the browser print popup by triggering it with Ctrl+P keyboard shortcut and then dismissing it using Tab and Enter keys.

Starting URL: https://www.selenium.dev/

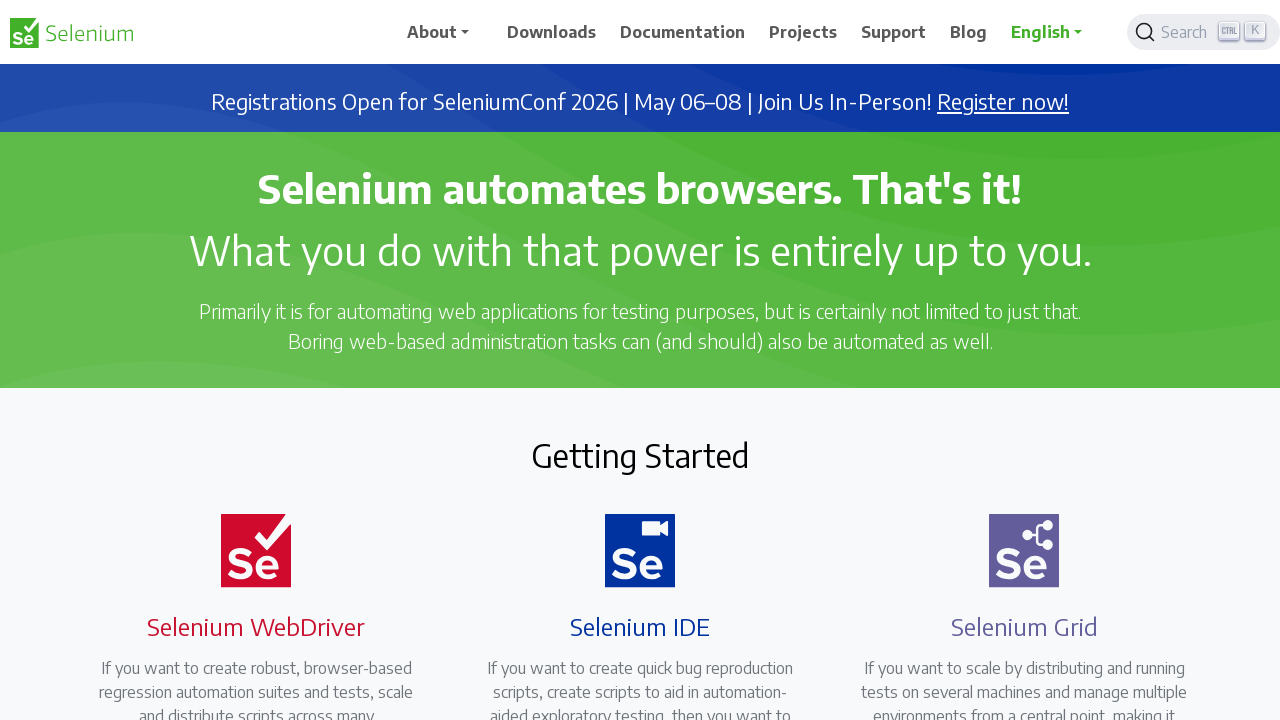

Waited for page to fully load (domcontentloaded)
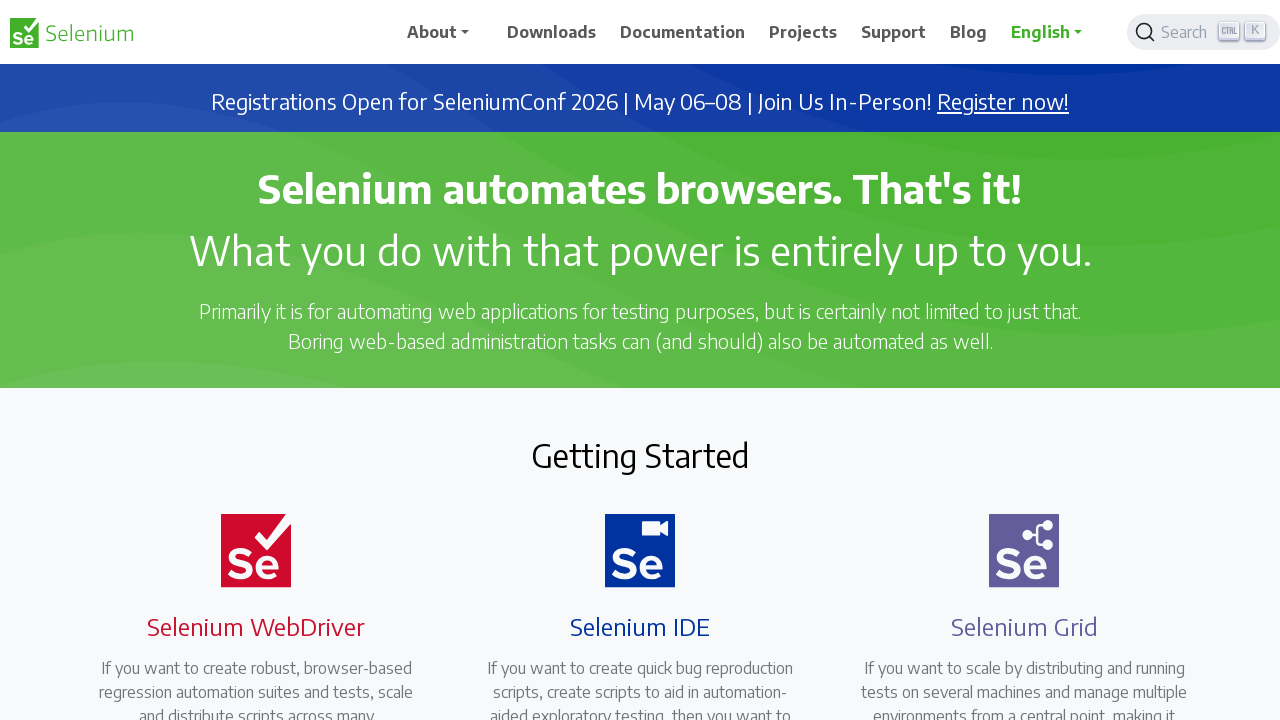

Triggered print popup with Ctrl+P keyboard shortcut
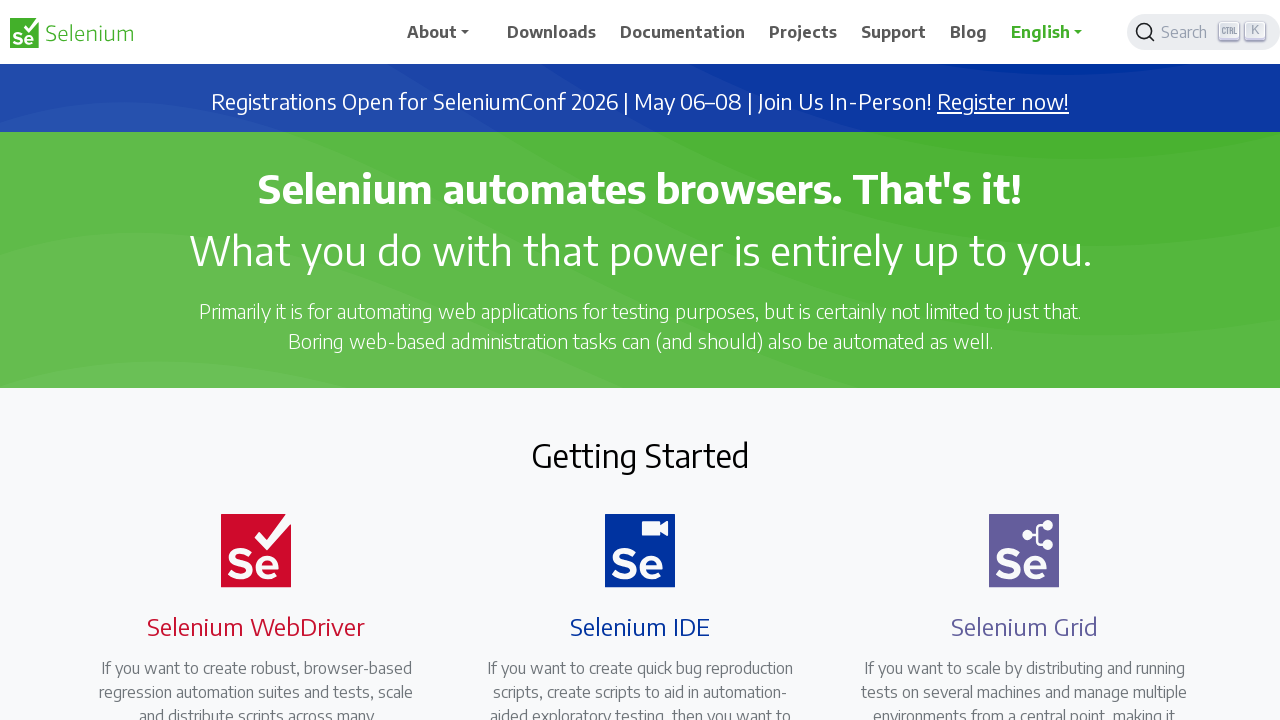

Waited for print dialog to appear
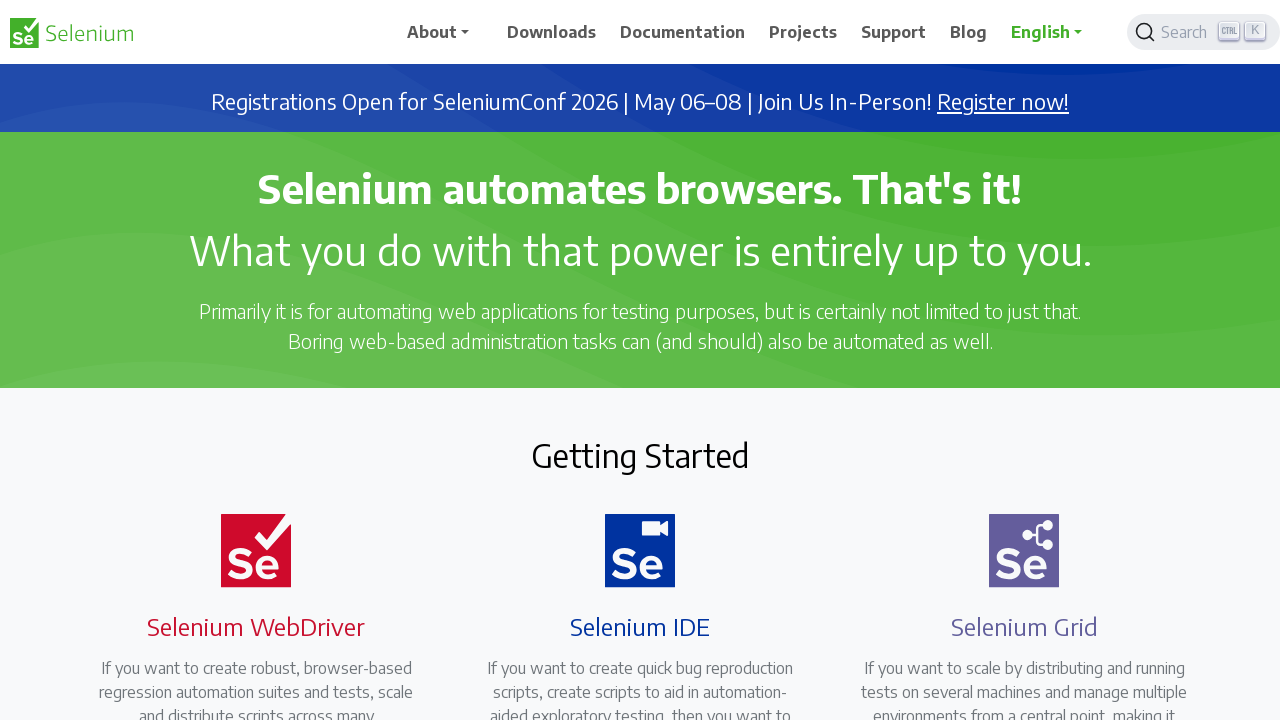

Pressed Tab to shift focus to cancel/close button
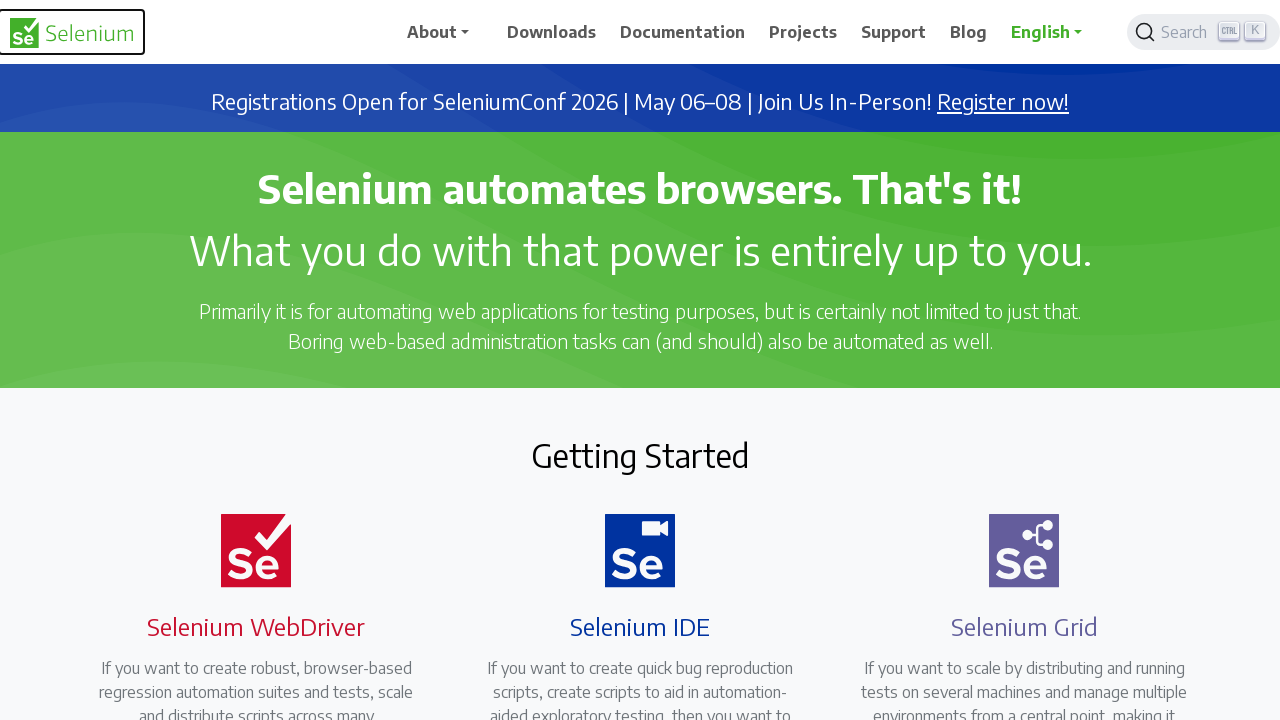

Pressed Enter to dismiss the print dialog
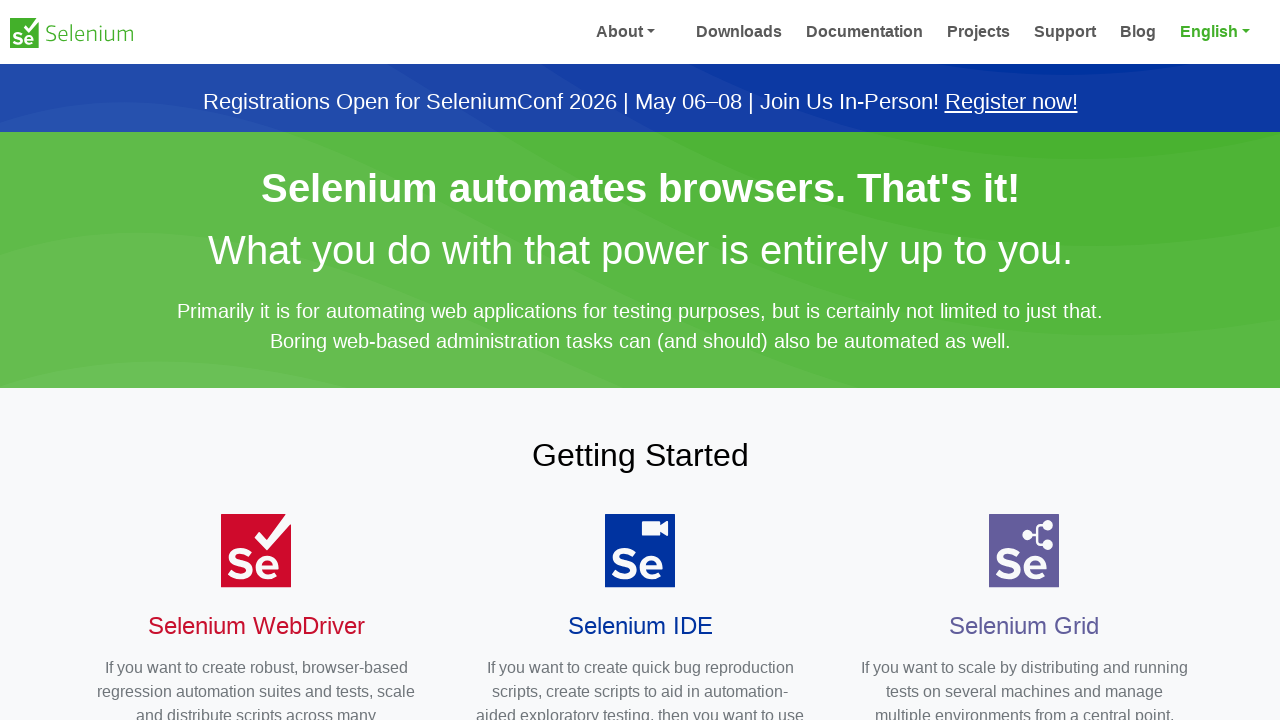

Waited to confirm print dialog was dismissed
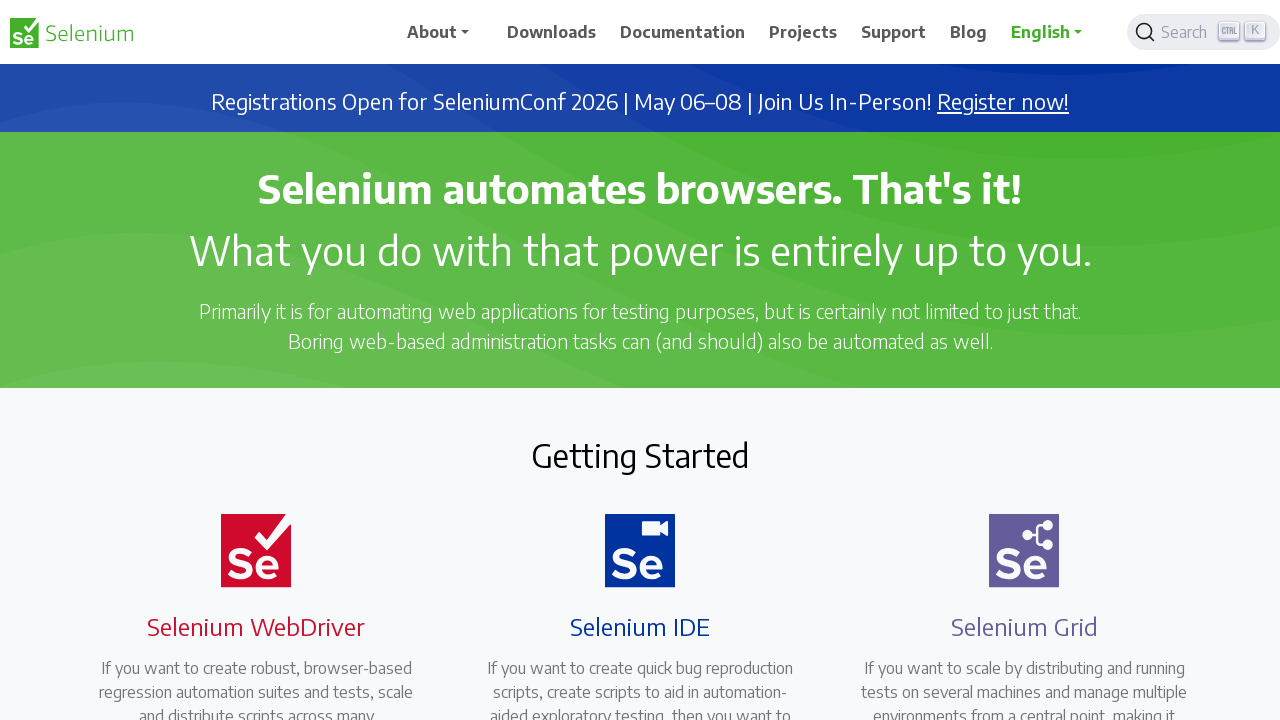

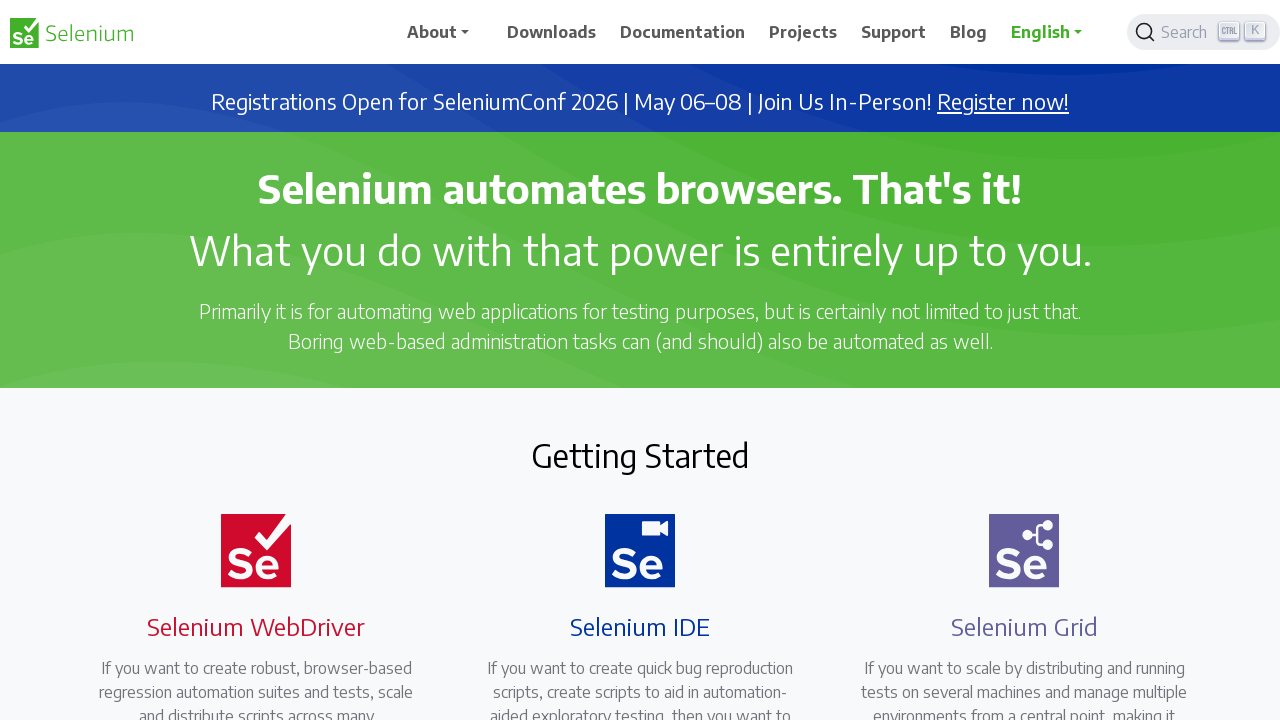